Tests that clicking the 'past' link navigates to the past stories page

Starting URL: https://news.ycombinator.com

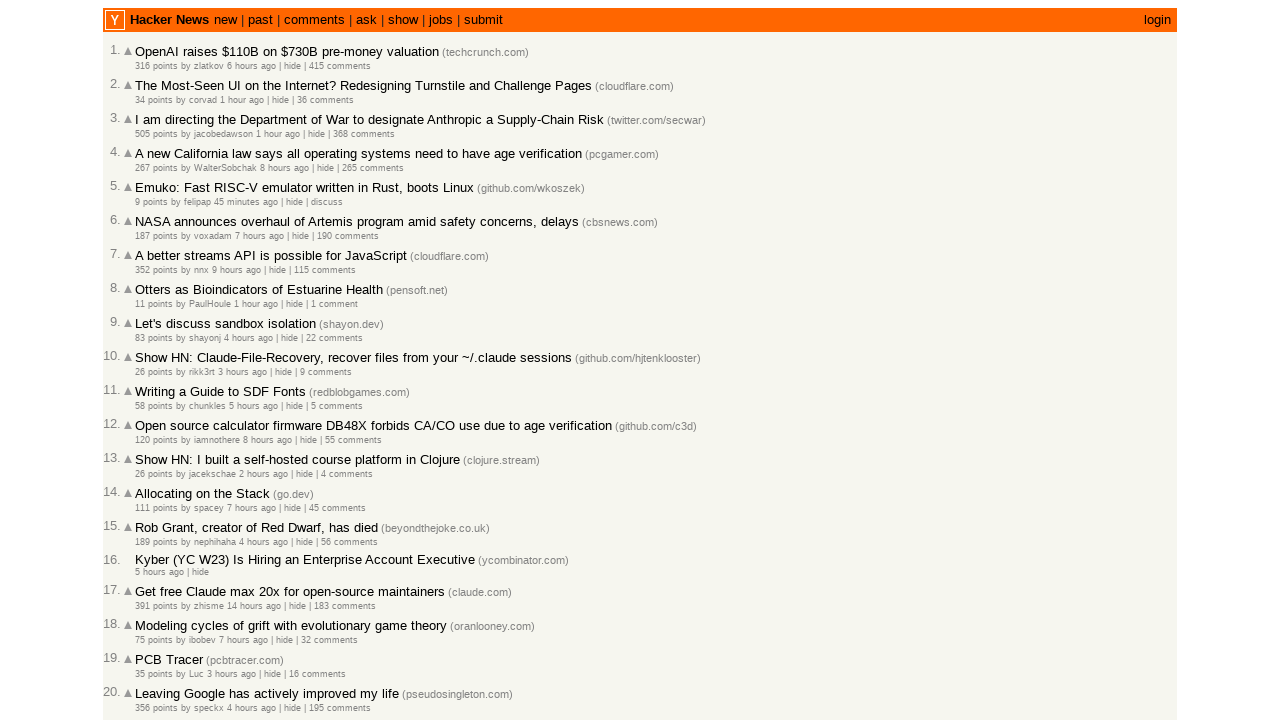

Clicked the 'past' link in navigation at (260, 20) on a:has-text('past')
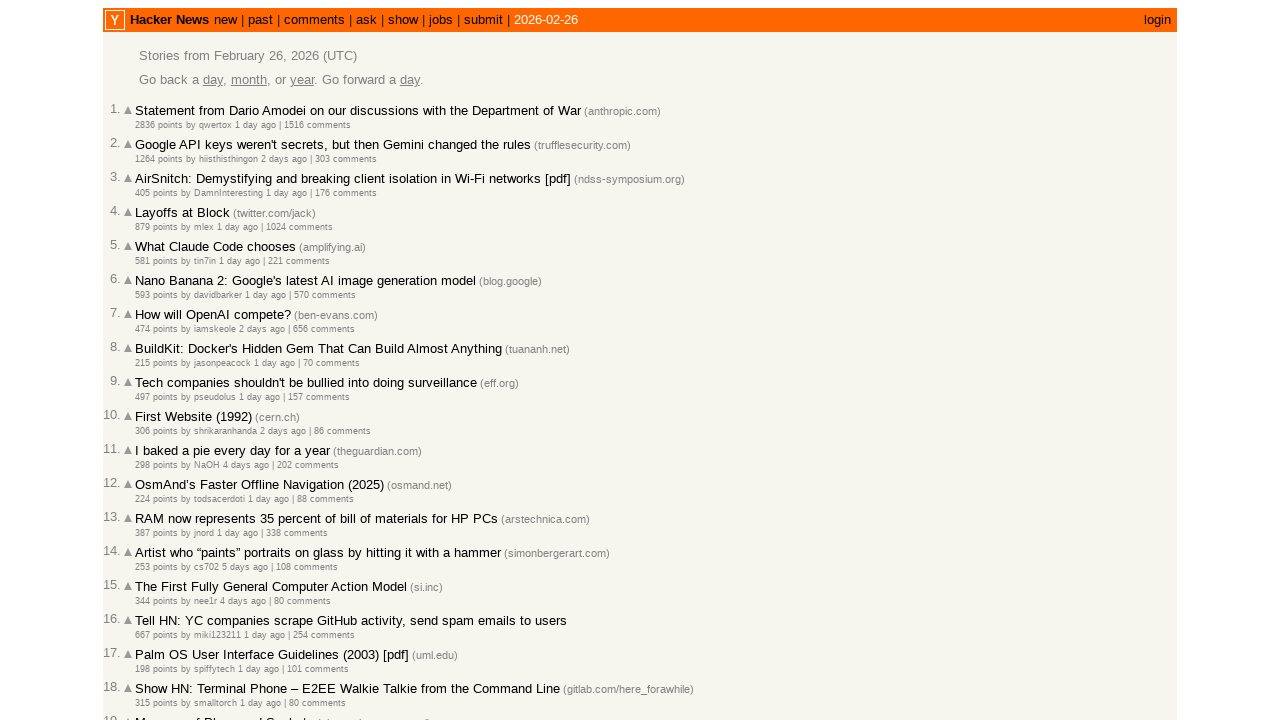

Waited for titleline elements to load on past page
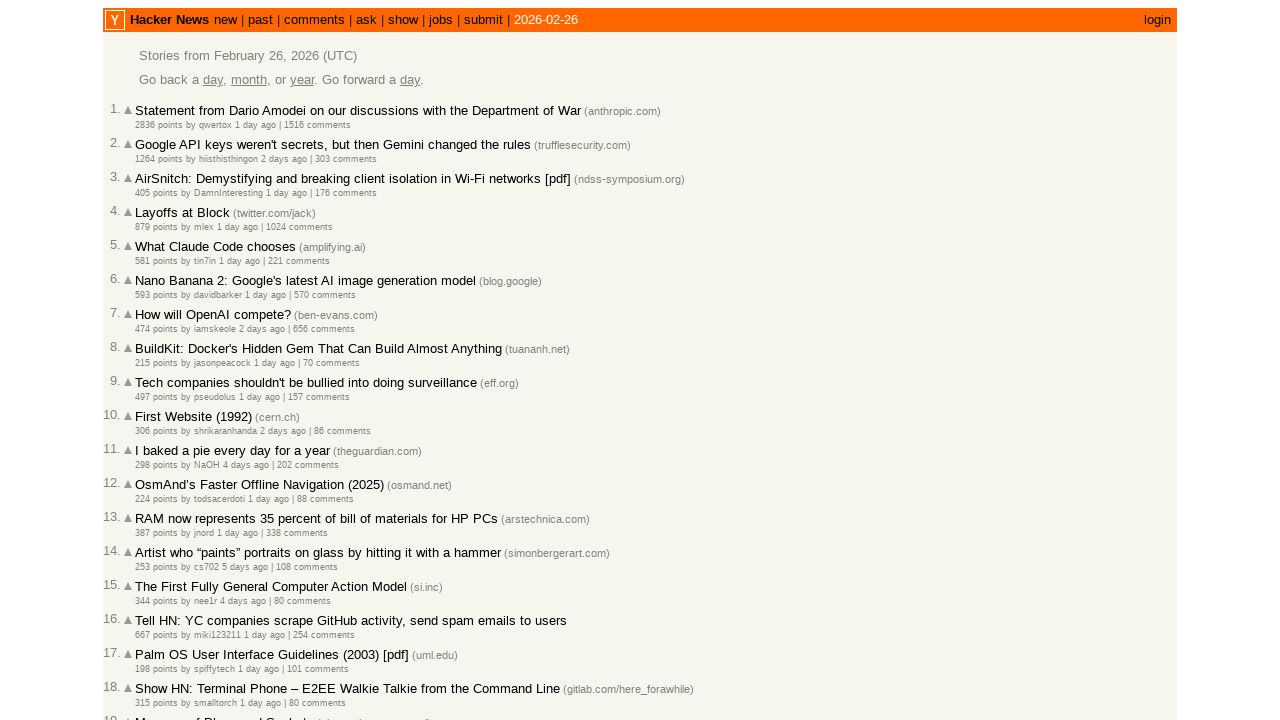

Verified URL contains 'front' or 'past' to confirm navigation to past stories page
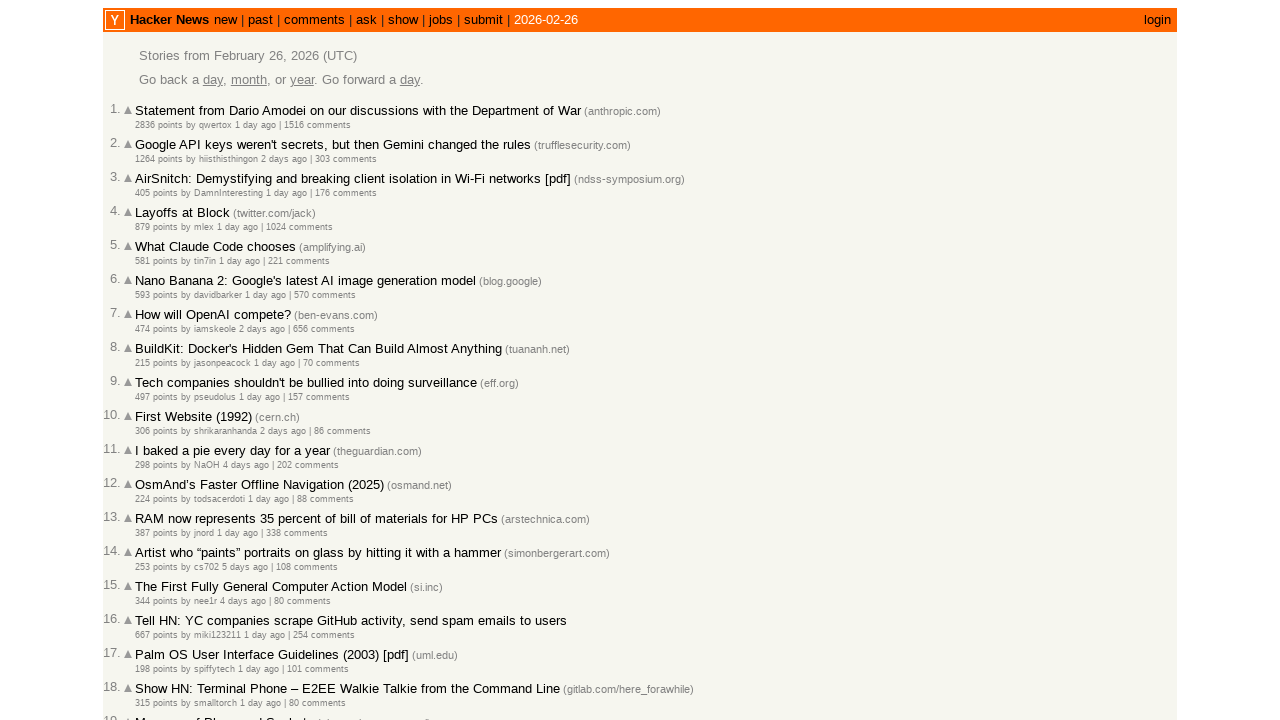

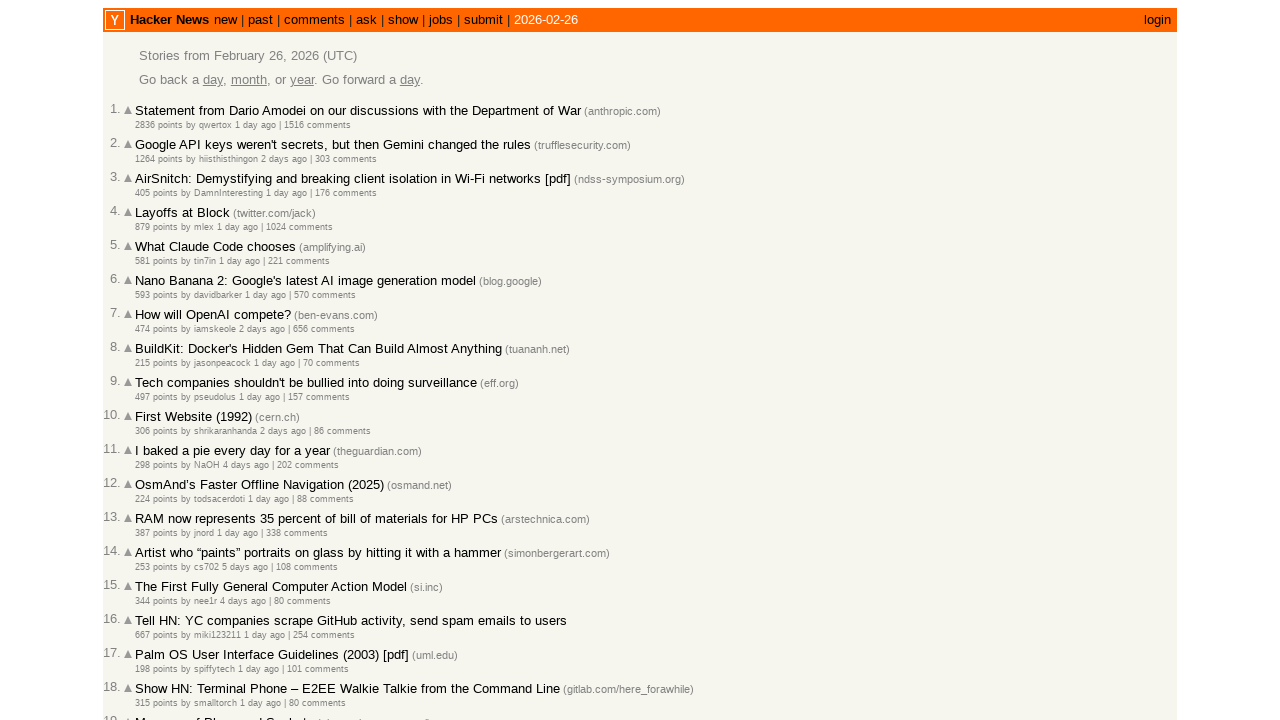